Tests right-click context menu functionality by performing a context click on a designated element on the jQuery-contextMenu demo page

Starting URL: https://swisnl.github.io/jQuery-contextMenu/demo.html

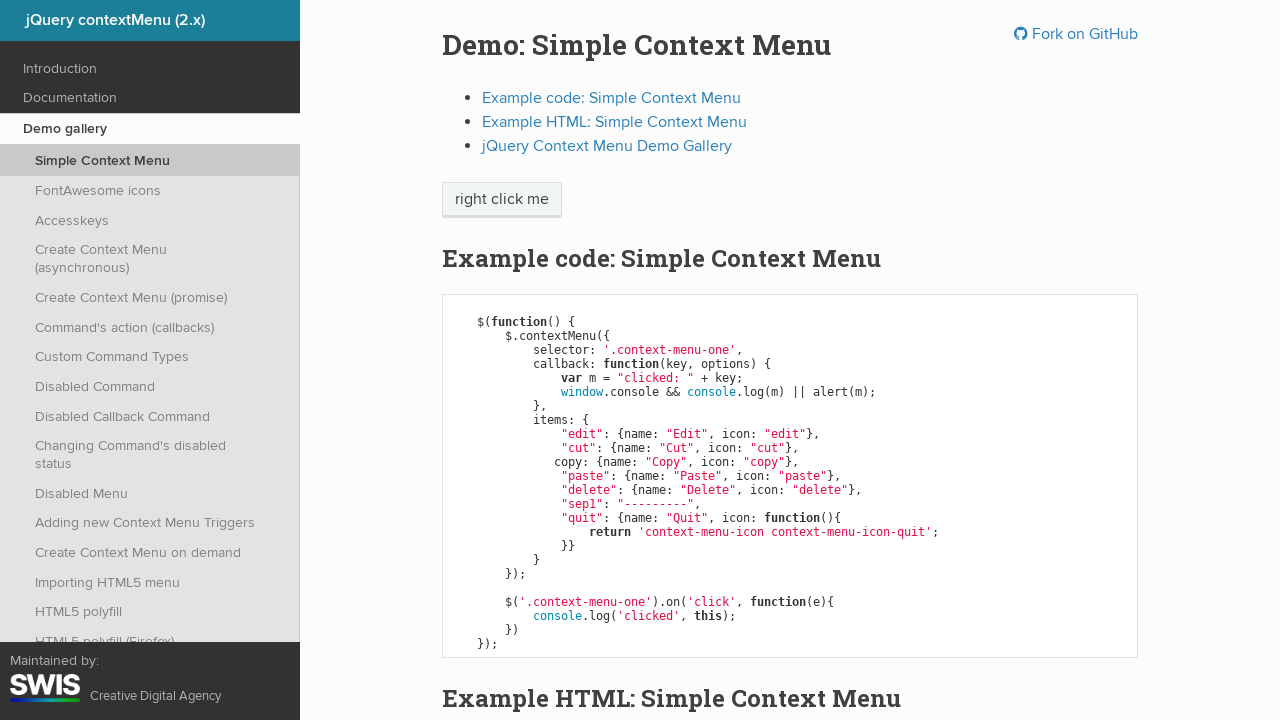

Right-click target element 'span.context-menu-one' is visible
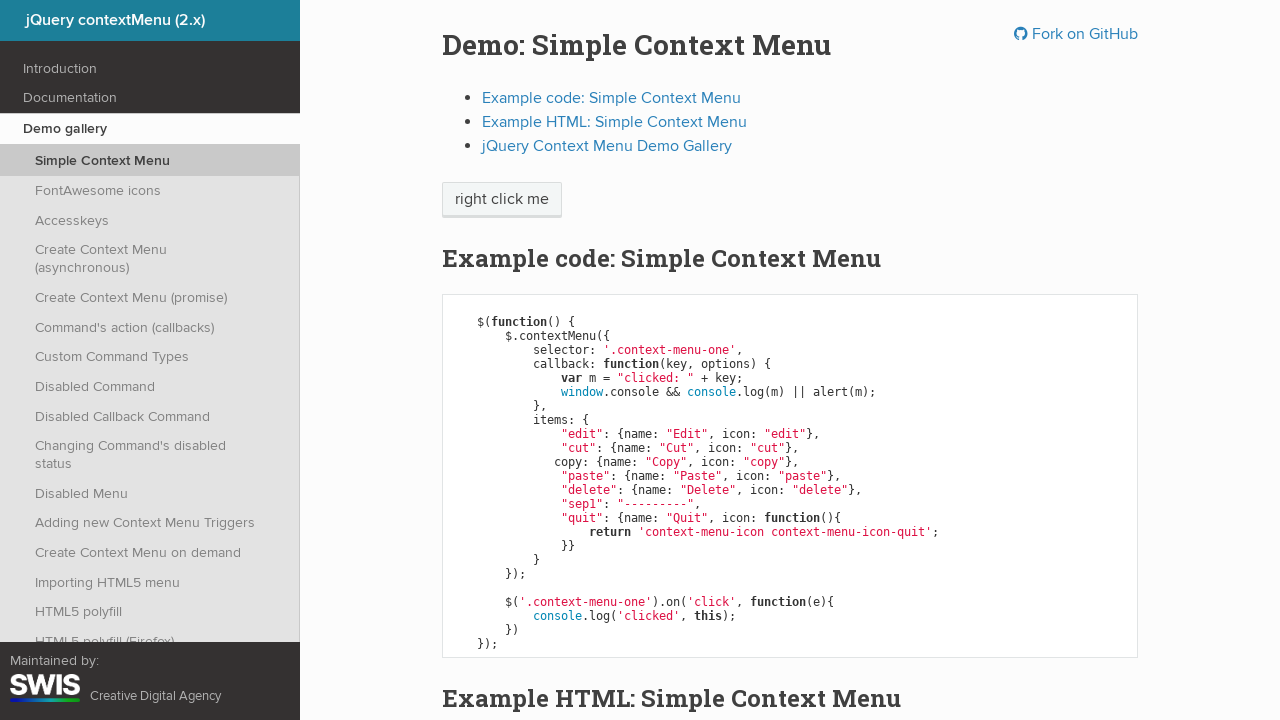

Performed right-click on the context menu target element at (502, 200) on span.context-menu-one
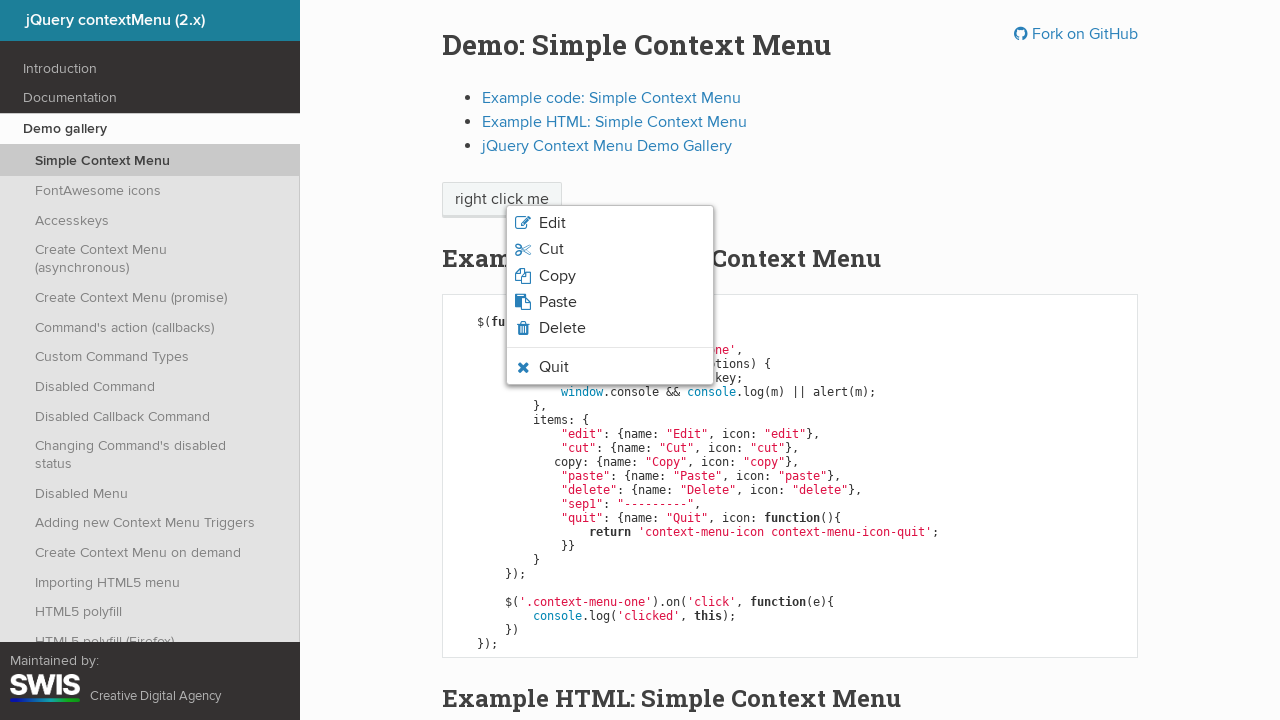

Context menu appeared with class 'context-menu-list'
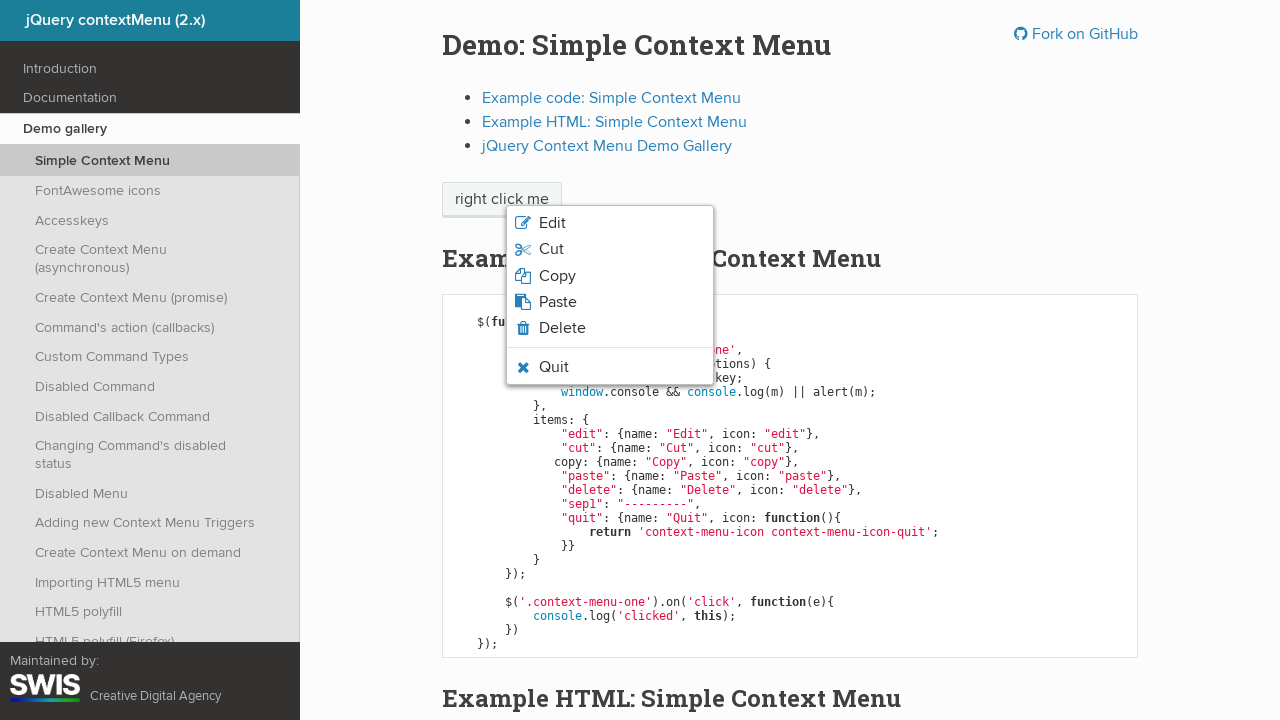

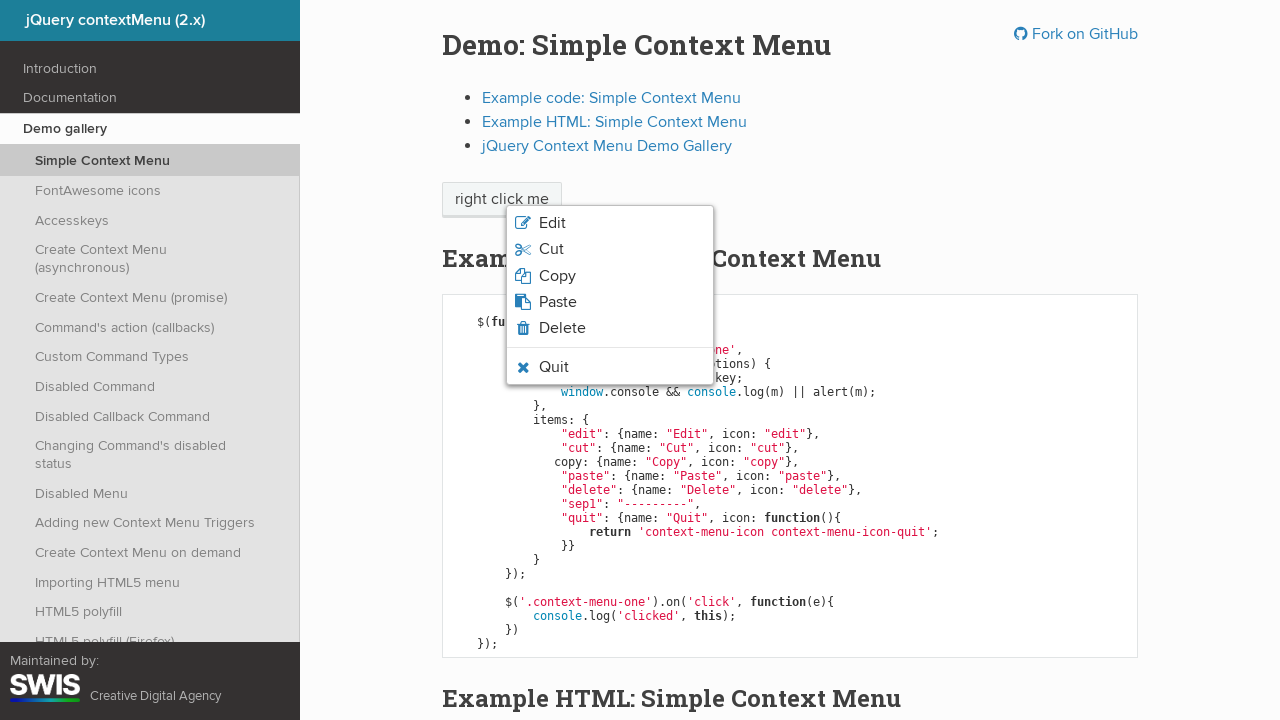